Tests injecting jQuery and jQuery Growl library into a webpage via JavaScript execution, then displays a growl notification message on the page.

Starting URL: http://the-internet.herokuapp.com

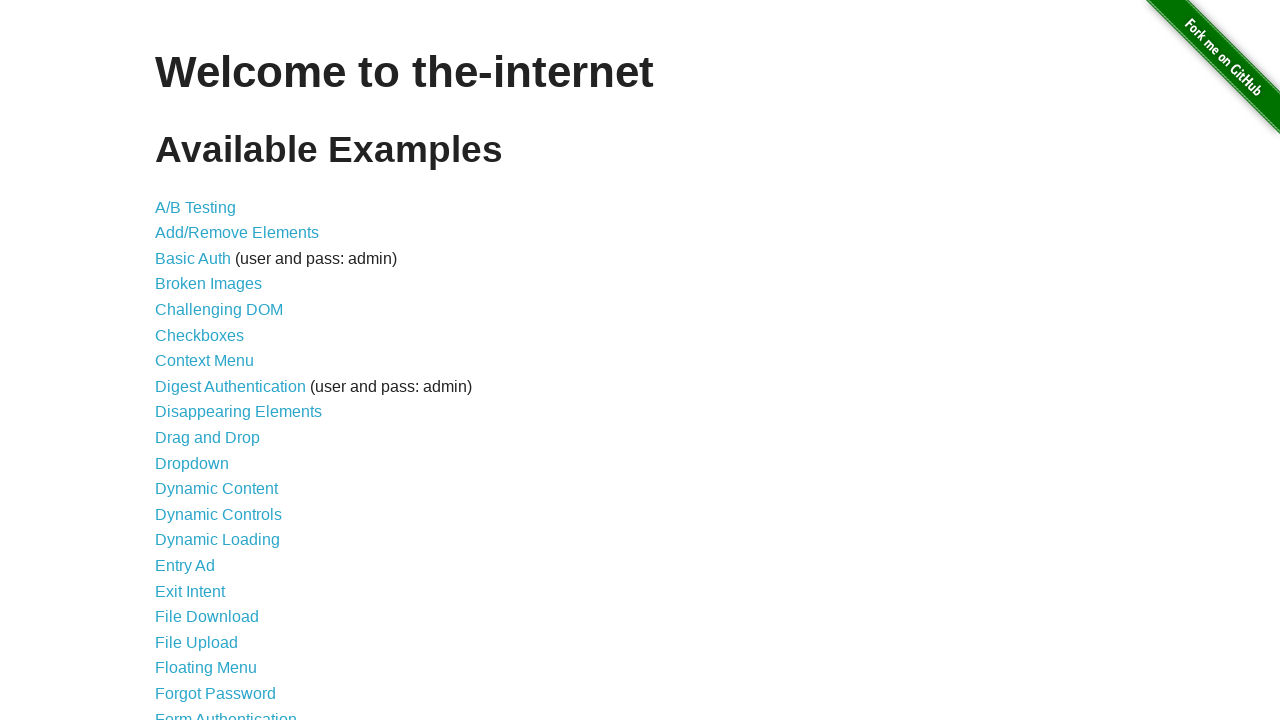

Injected jQuery library into the page
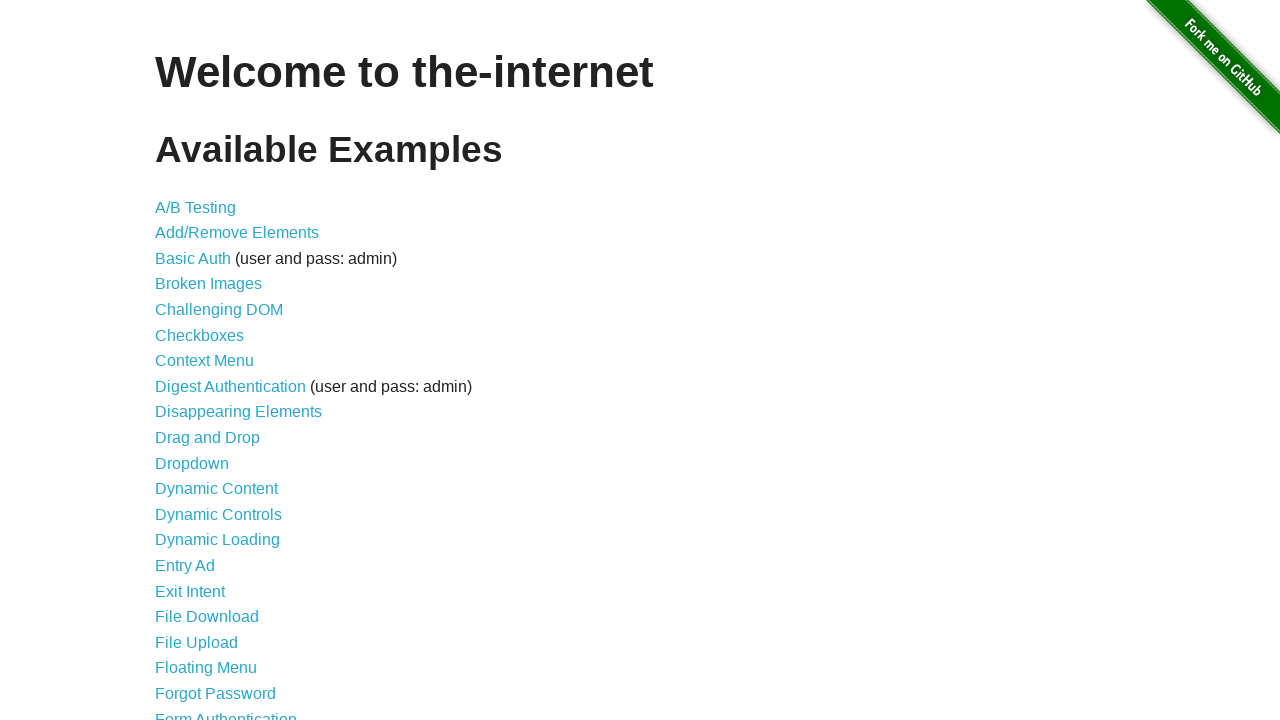

jQuery library loaded successfully
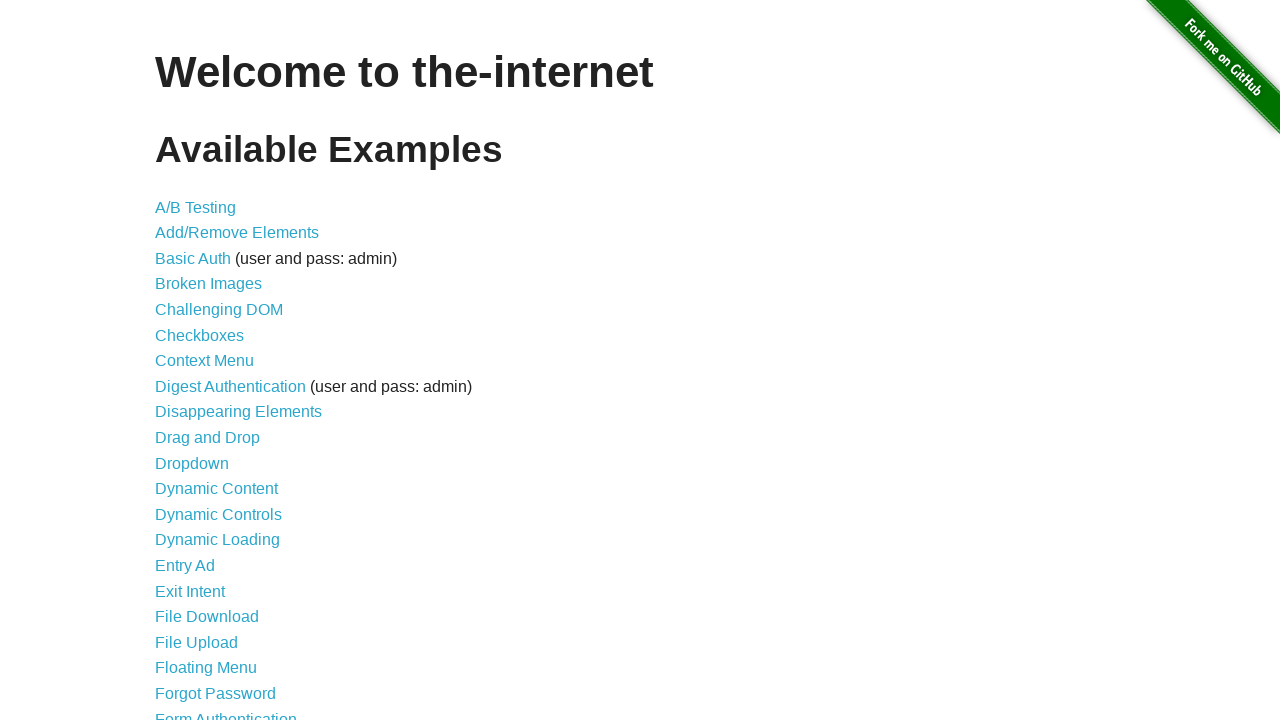

Loaded jQuery Growl plugin script
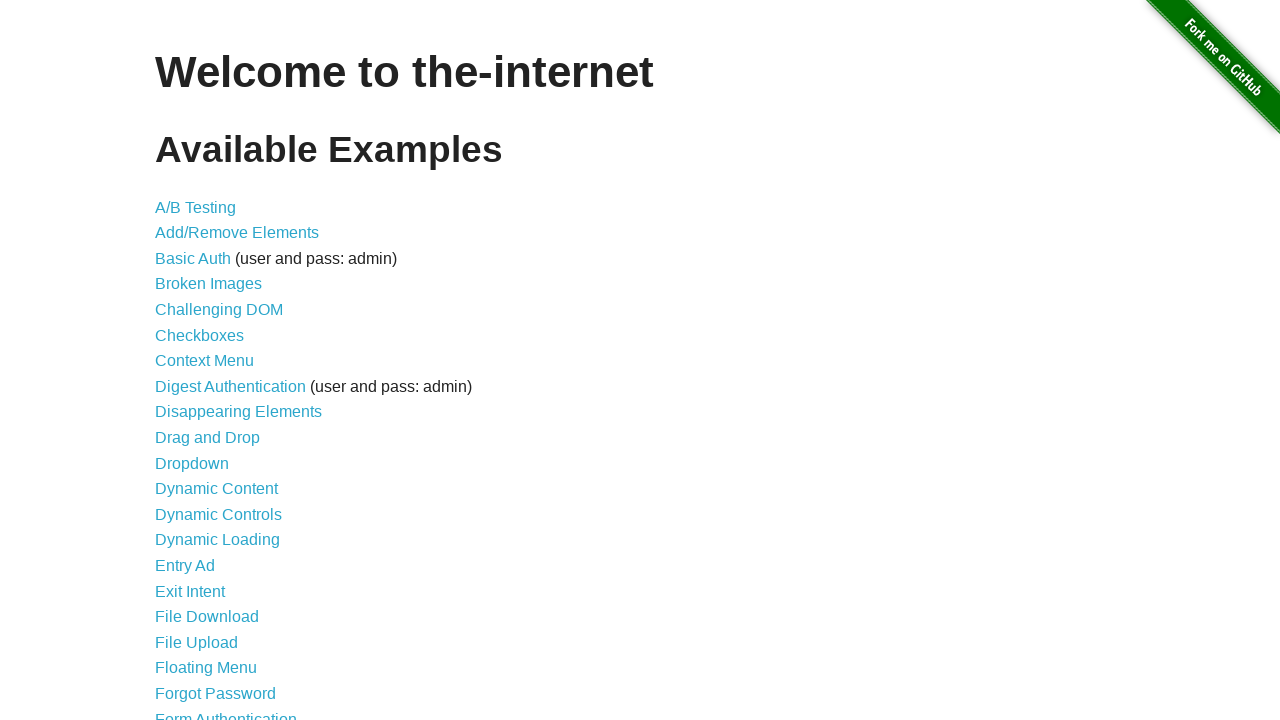

Loaded jQuery Growl CSS styles
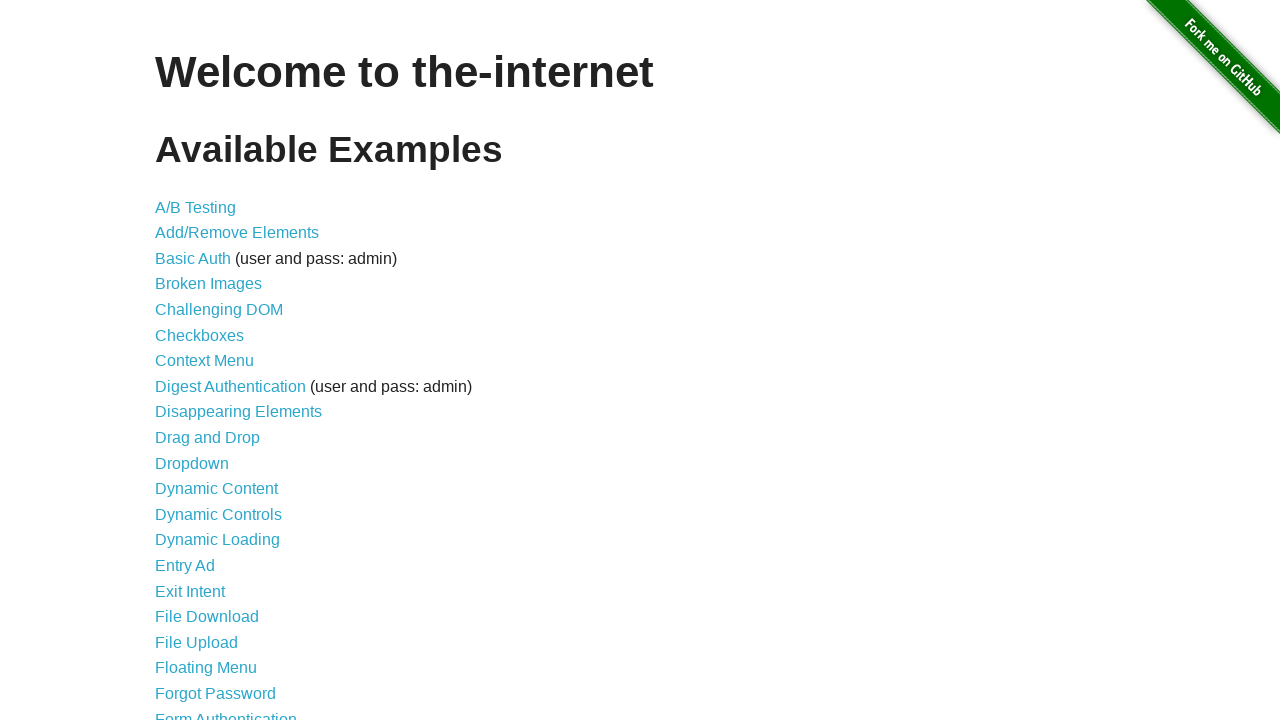

jQuery Growl library initialized and ready
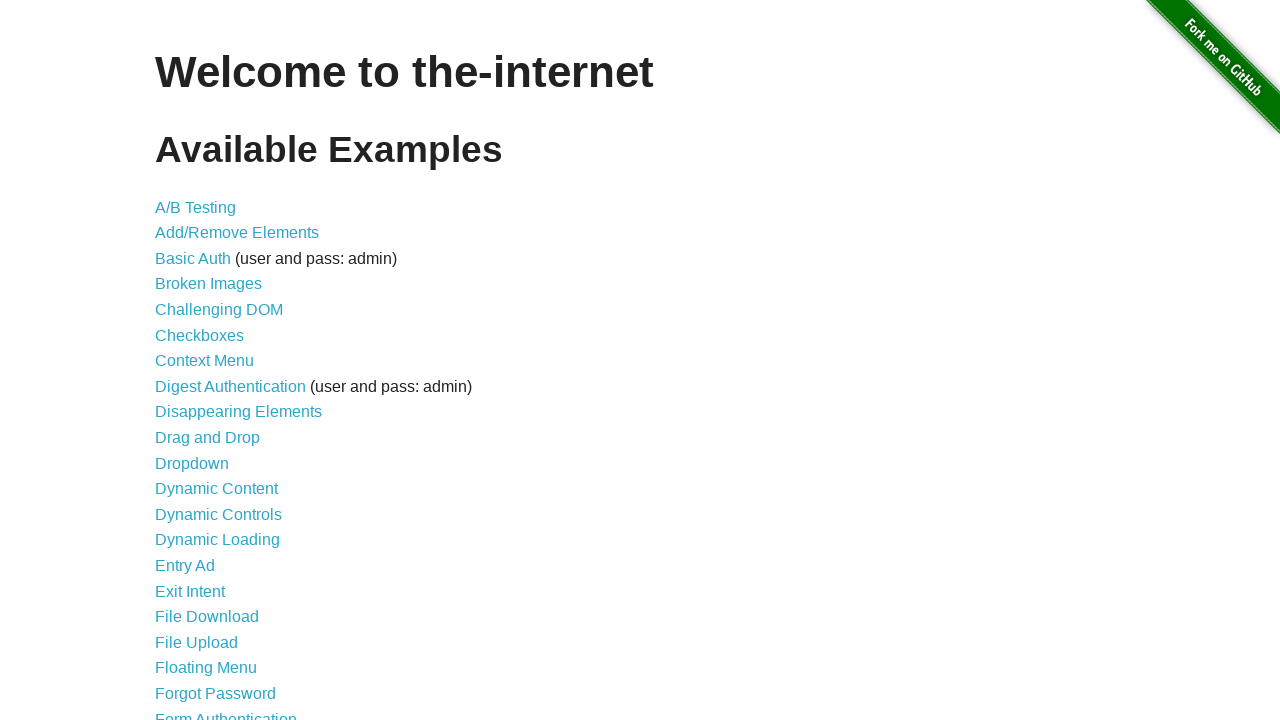

Displayed default growl notification with title 'GET' and message '/'
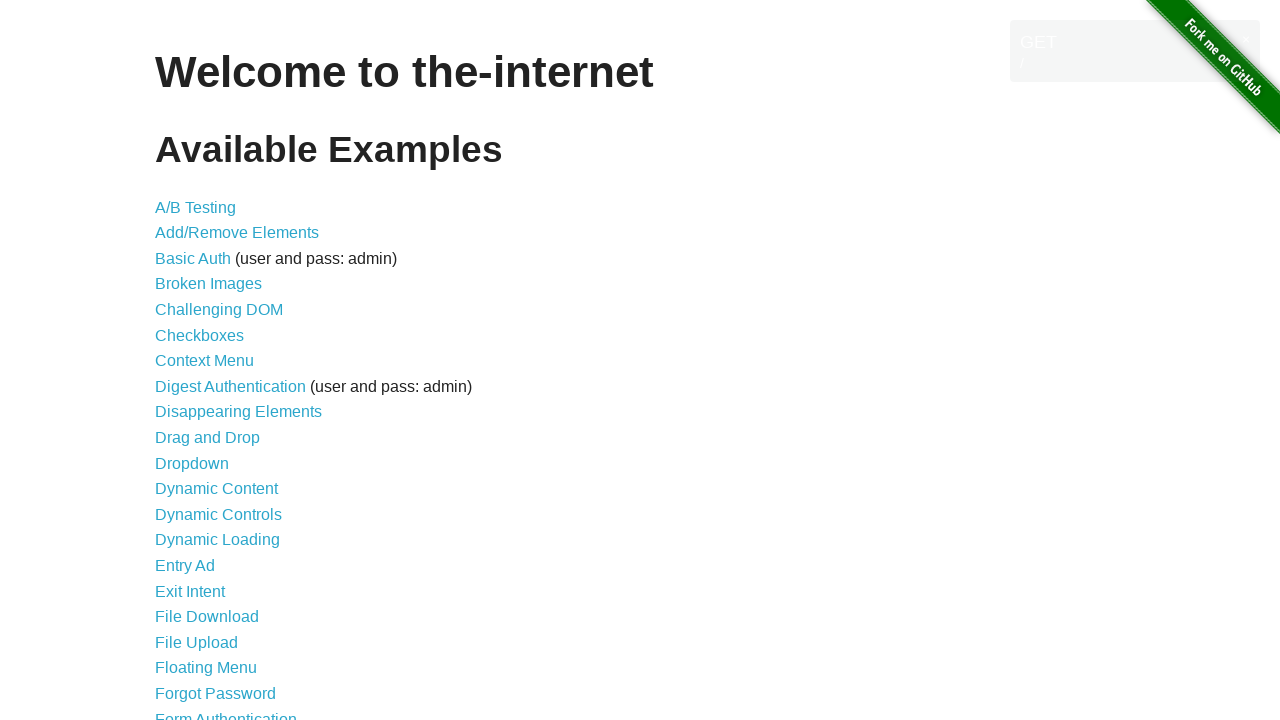

Displayed error growl notification
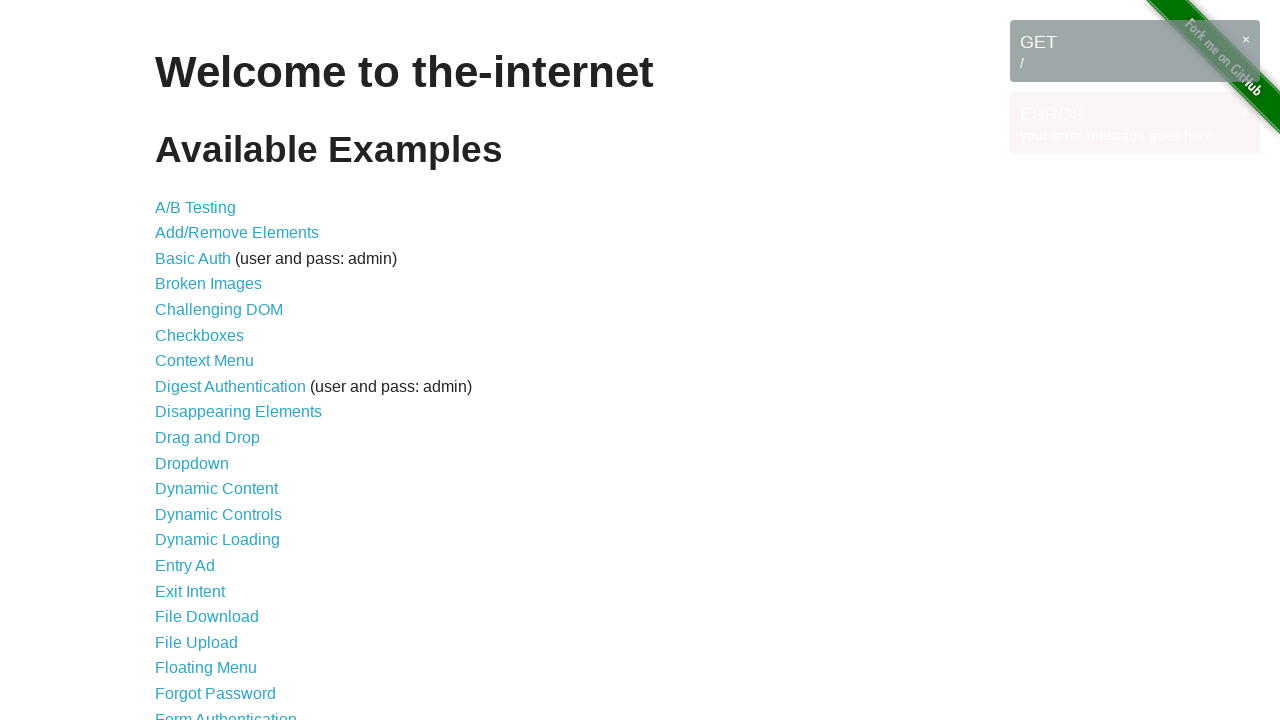

Displayed notice growl notification
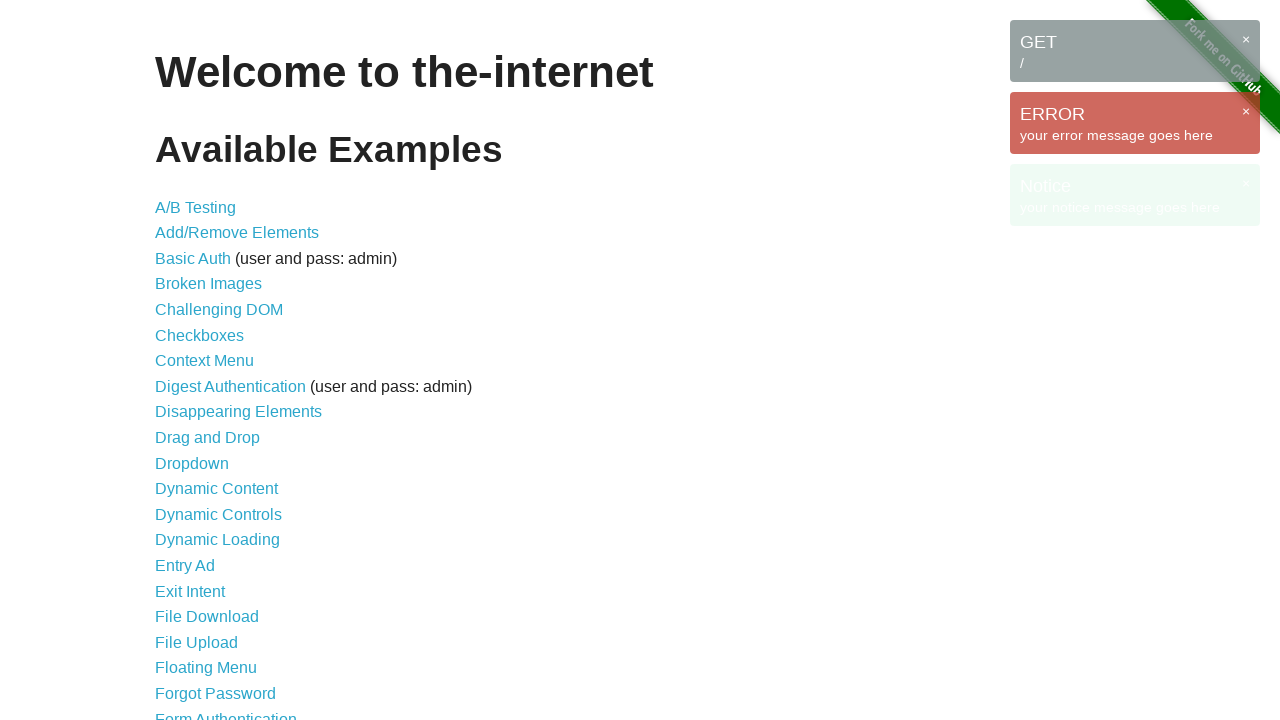

Displayed warning growl notification
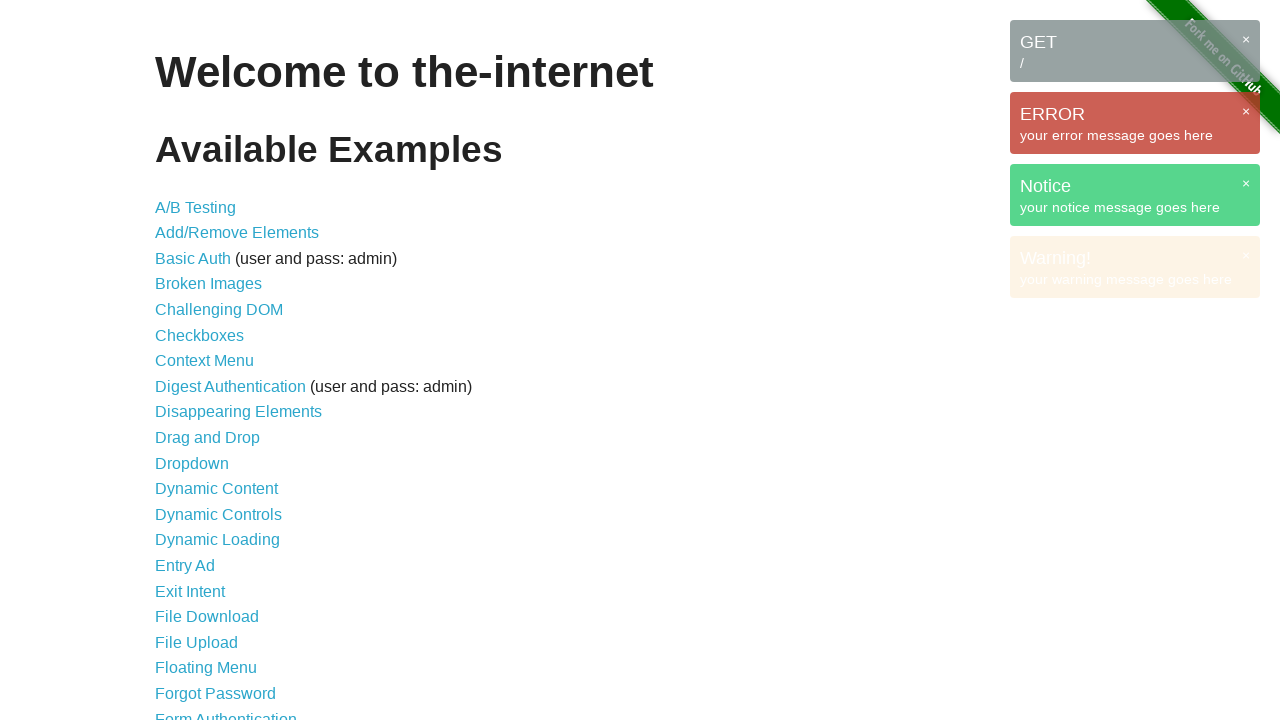

Waited 2 seconds to view all notifications
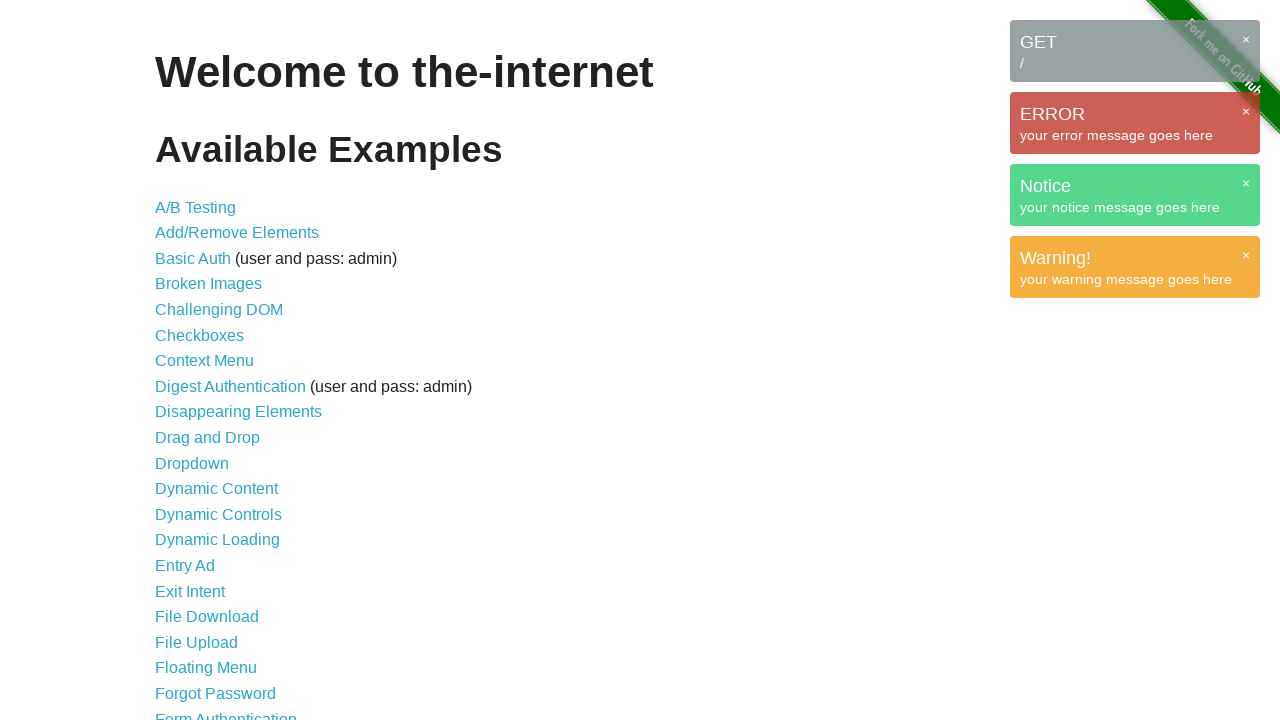

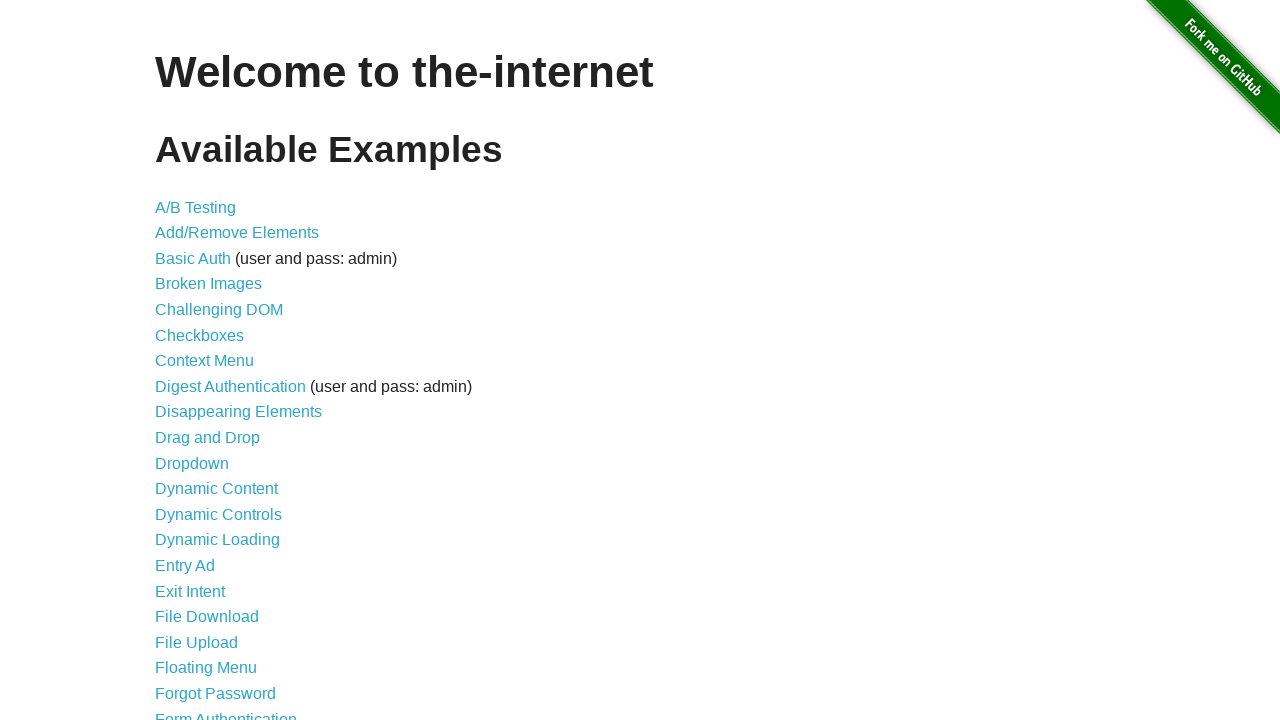